Waits for a price to reach $100, clicks a booking button, solves a mathematical problem, and submits the answer

Starting URL: http://suninjuly.github.io/explicit_wait2.html

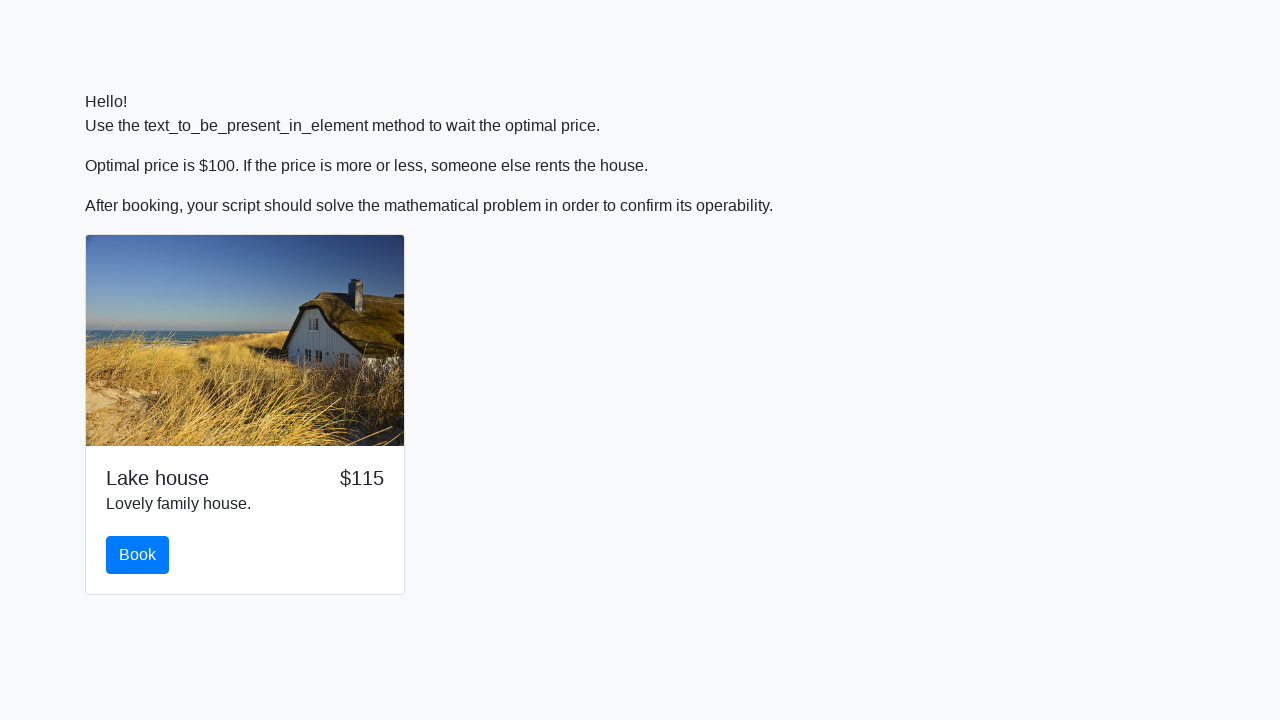

Waited for price to reach $100
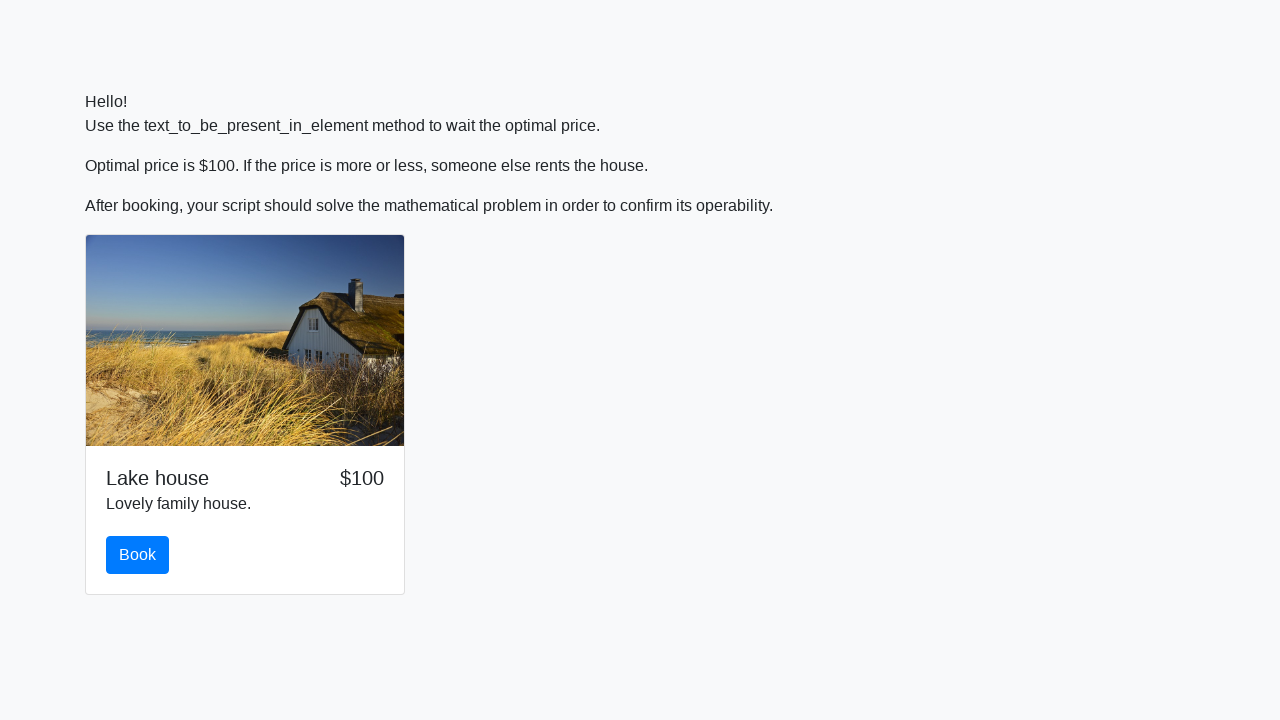

Clicked the booking button at (138, 555) on #book
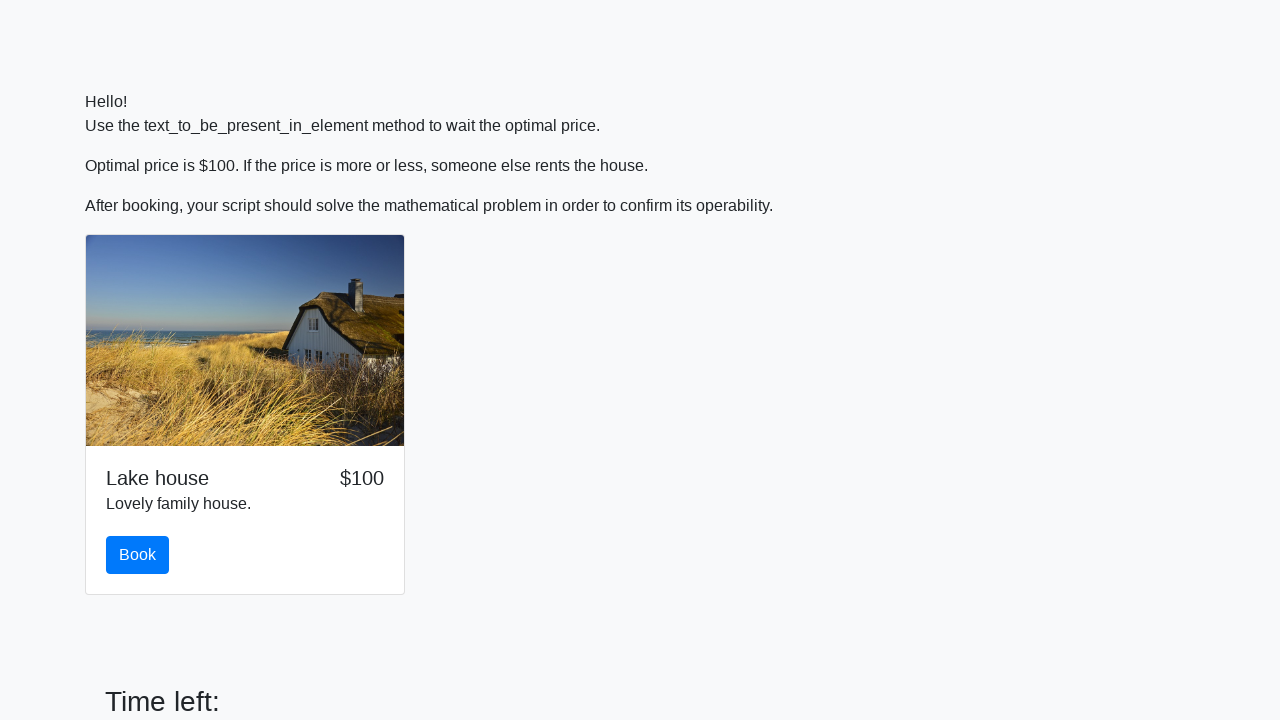

Retrieved value to calculate: 364
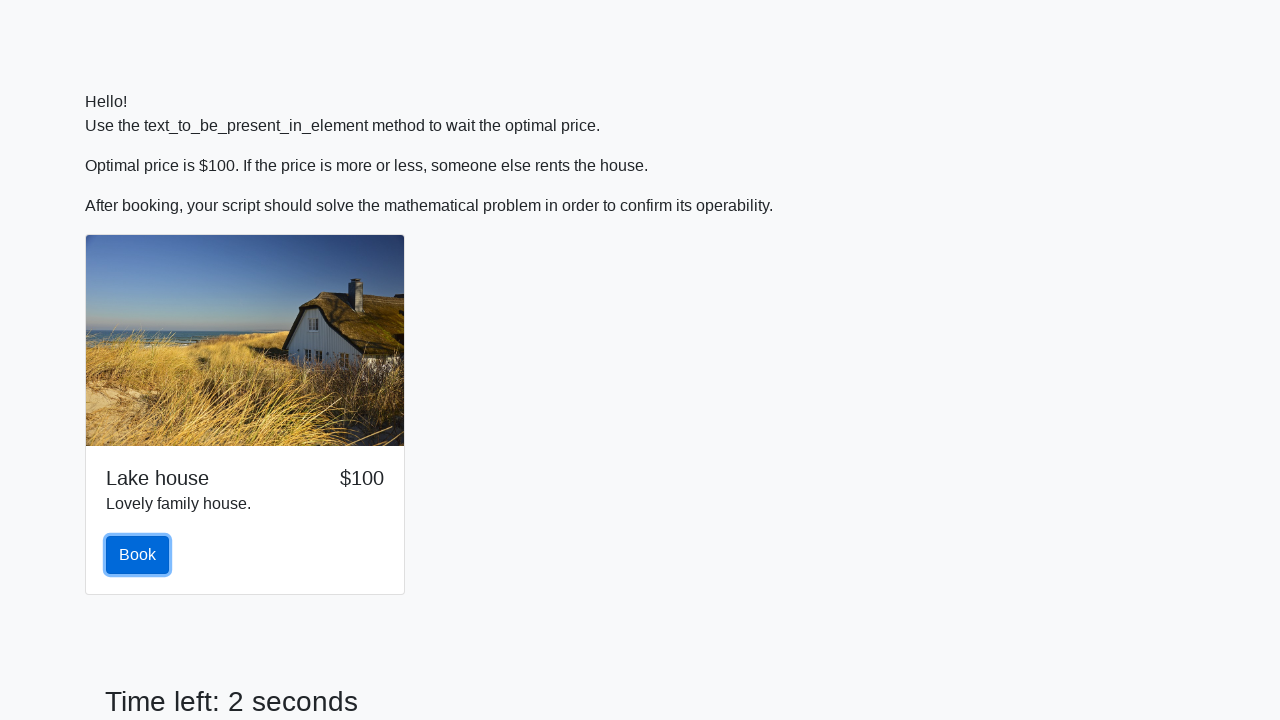

Calculated answer: 1.598395617168332
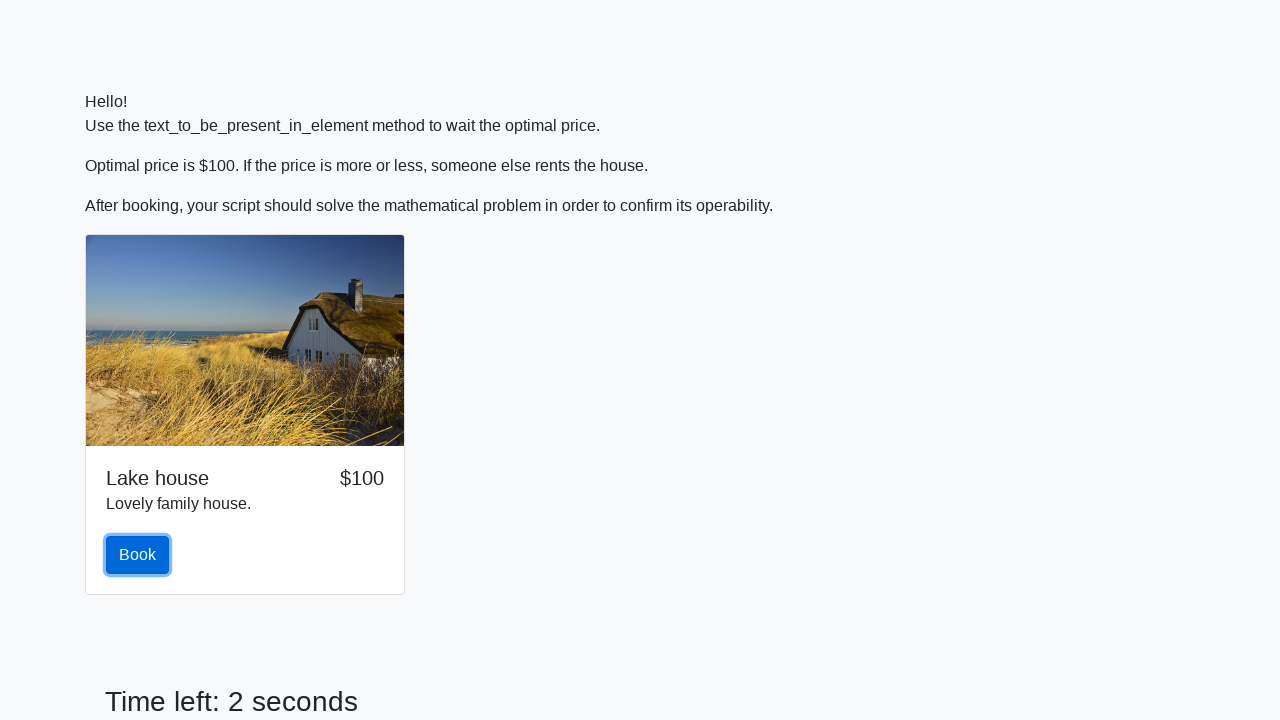

Filled answer field with calculated value on #answer
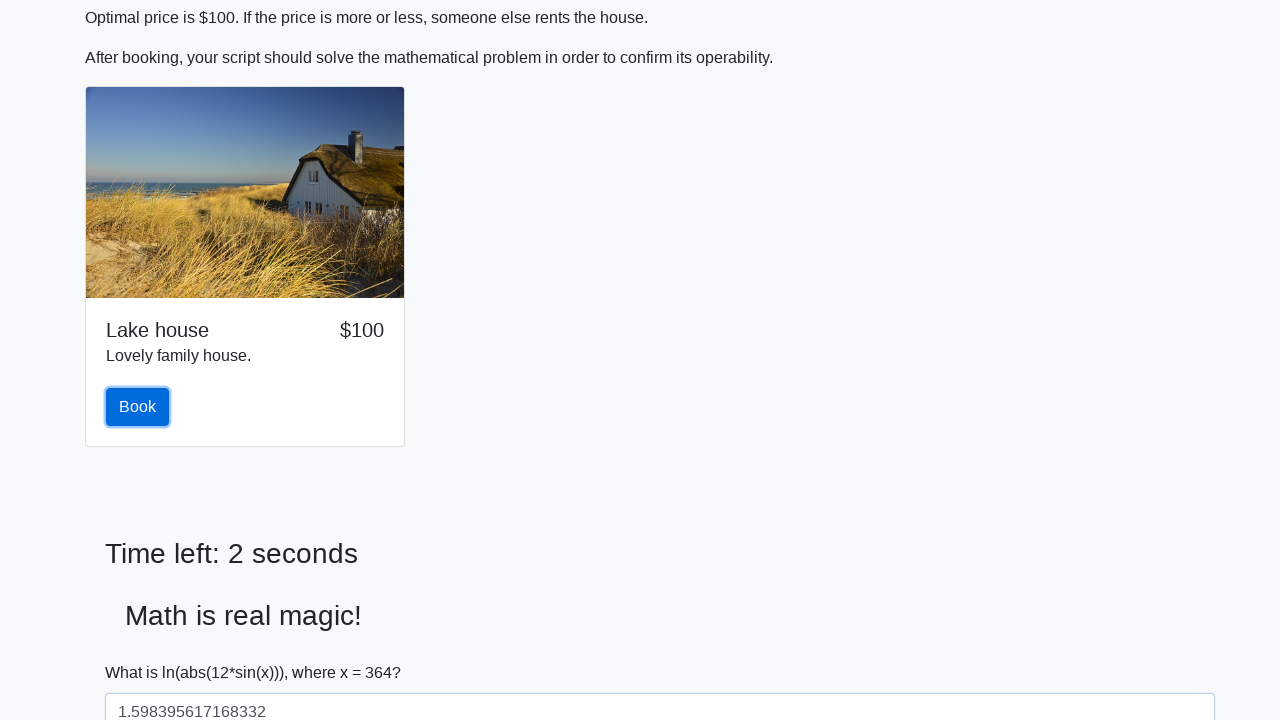

Clicked solve button to submit answer at (143, 651) on #solve
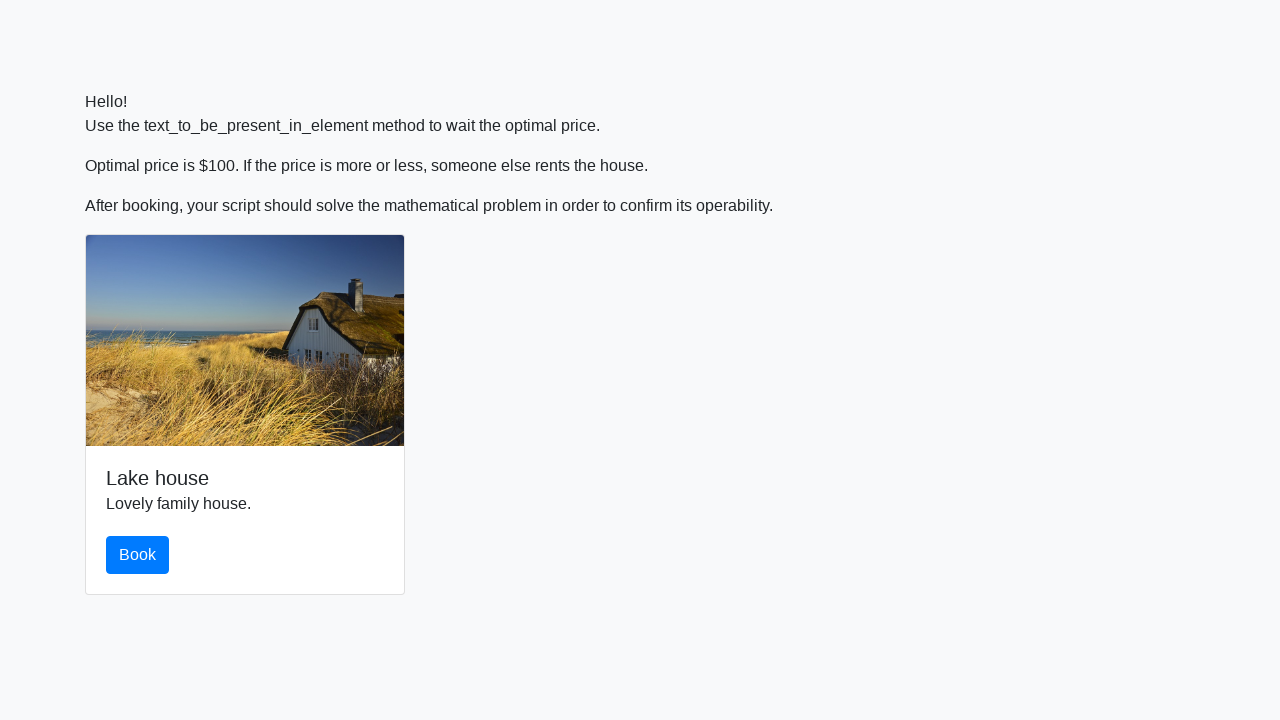

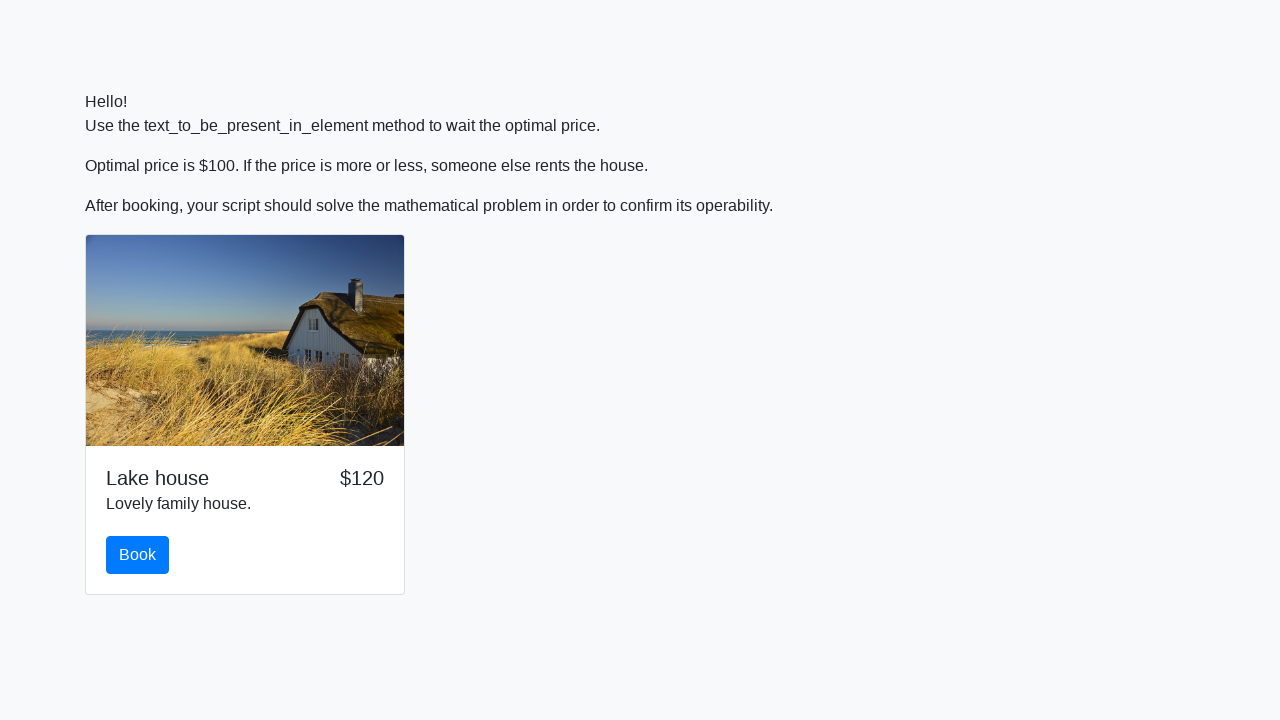